Tests hotel list display by clicking the button to view all hotels and verifying that 10 hotels are shown

Starting URL: http://hotel-v3.progmasters.hu/

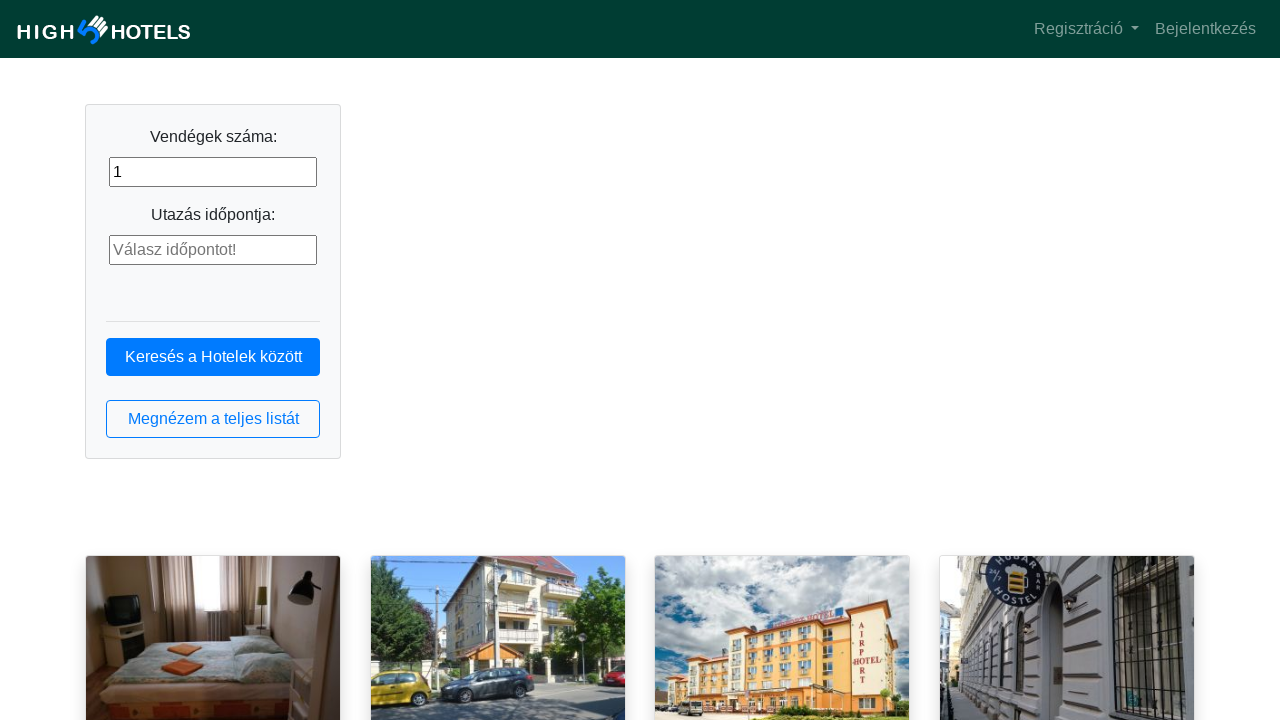

Clicked 'Megnézem a teljes listát' button to view full hotel list at (213, 419) on button:text("Megnézem a teljes listát")
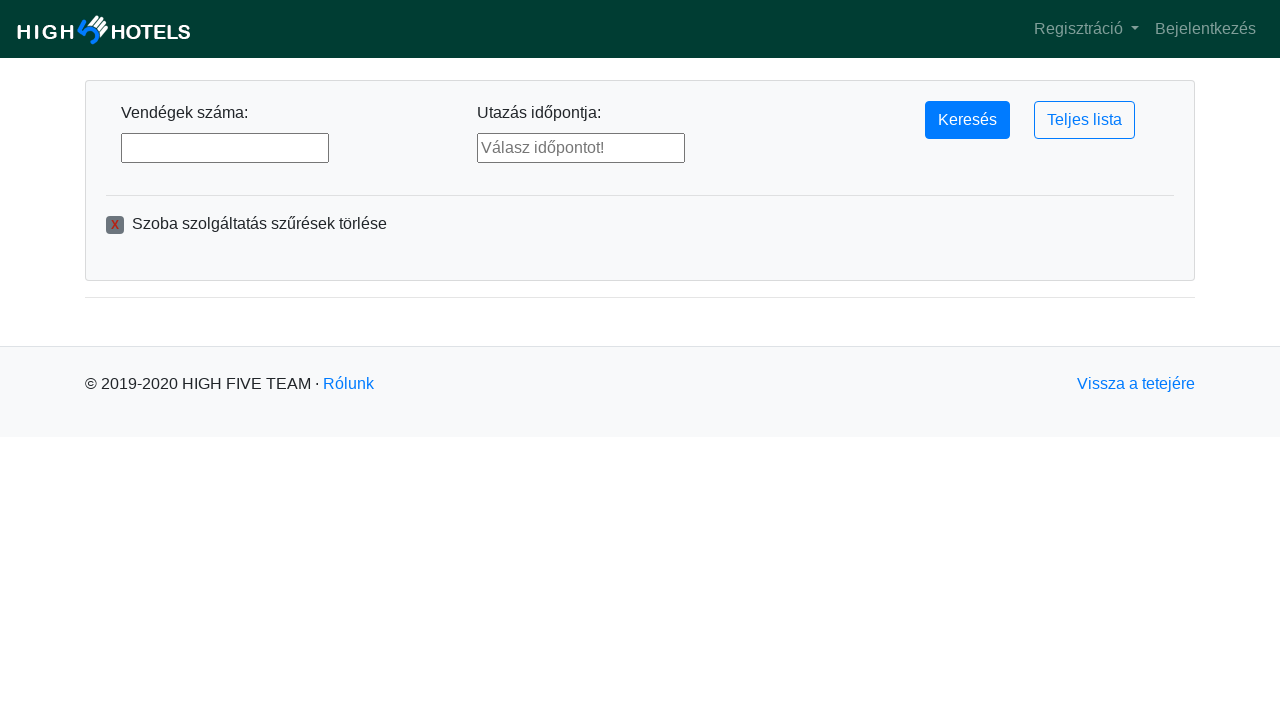

Hotel list loaded with clickable hotel names
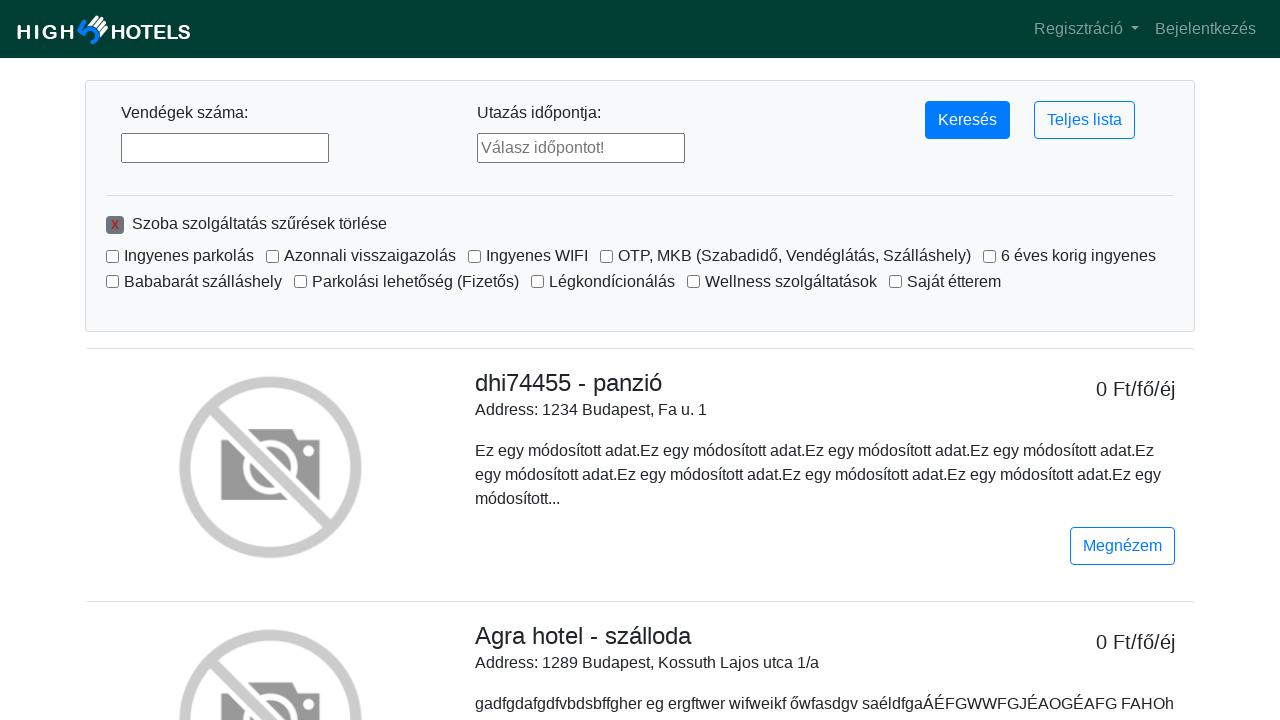

Located all hotel elements on the page
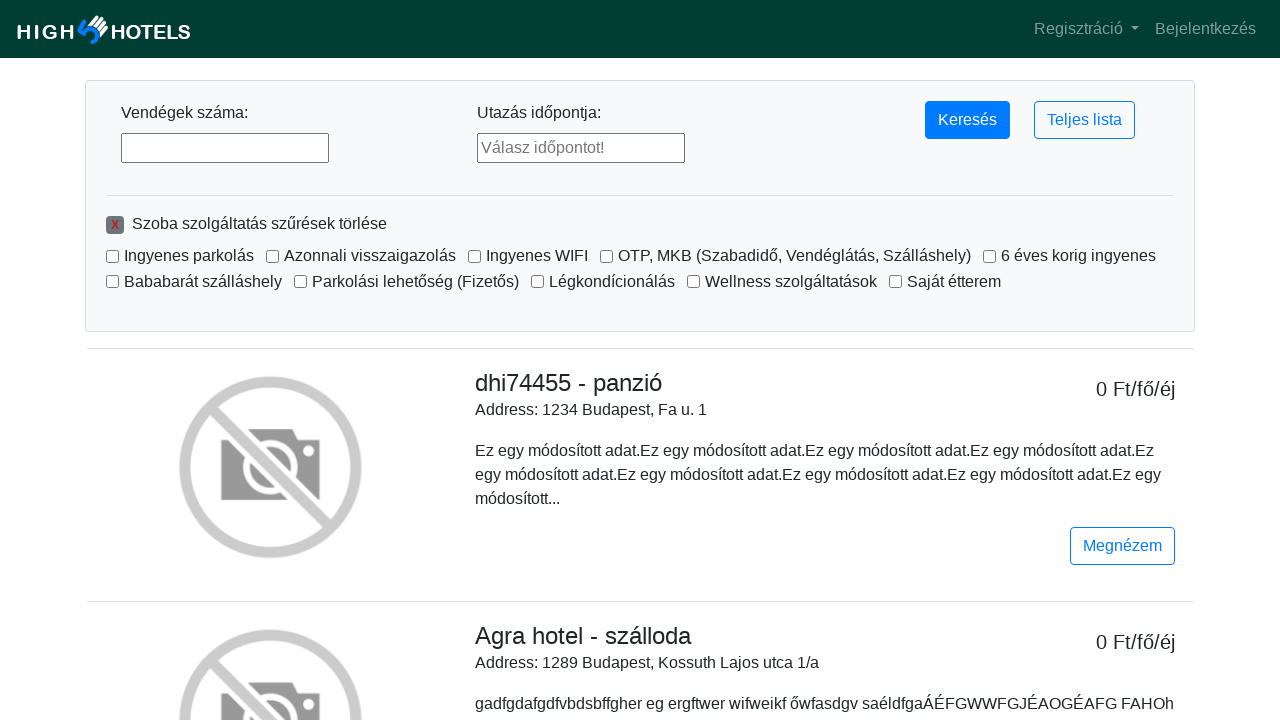

Verified that exactly 10 hotels are displayed
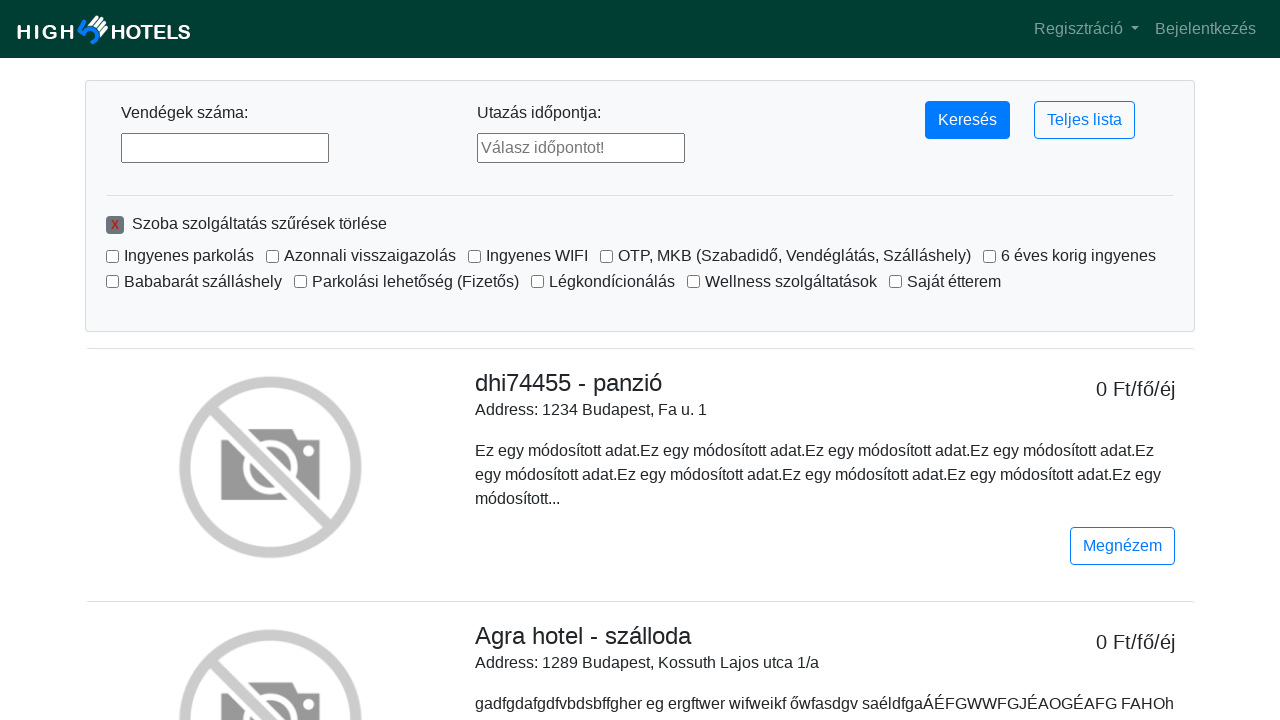

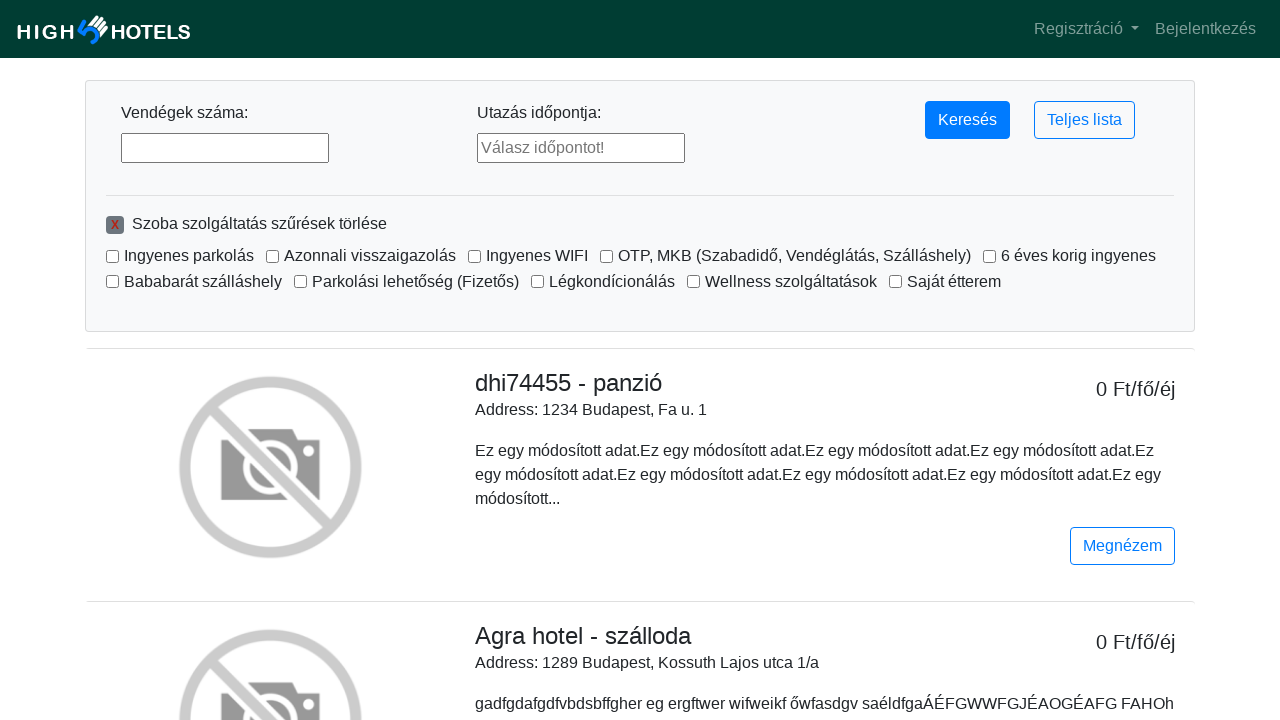